Tests JavaScript alert and confirm dialog handling by entering a name, triggering alerts, and accepting/dismissing them

Starting URL: https://rahulshettyacademy.com/AutomationPractice/

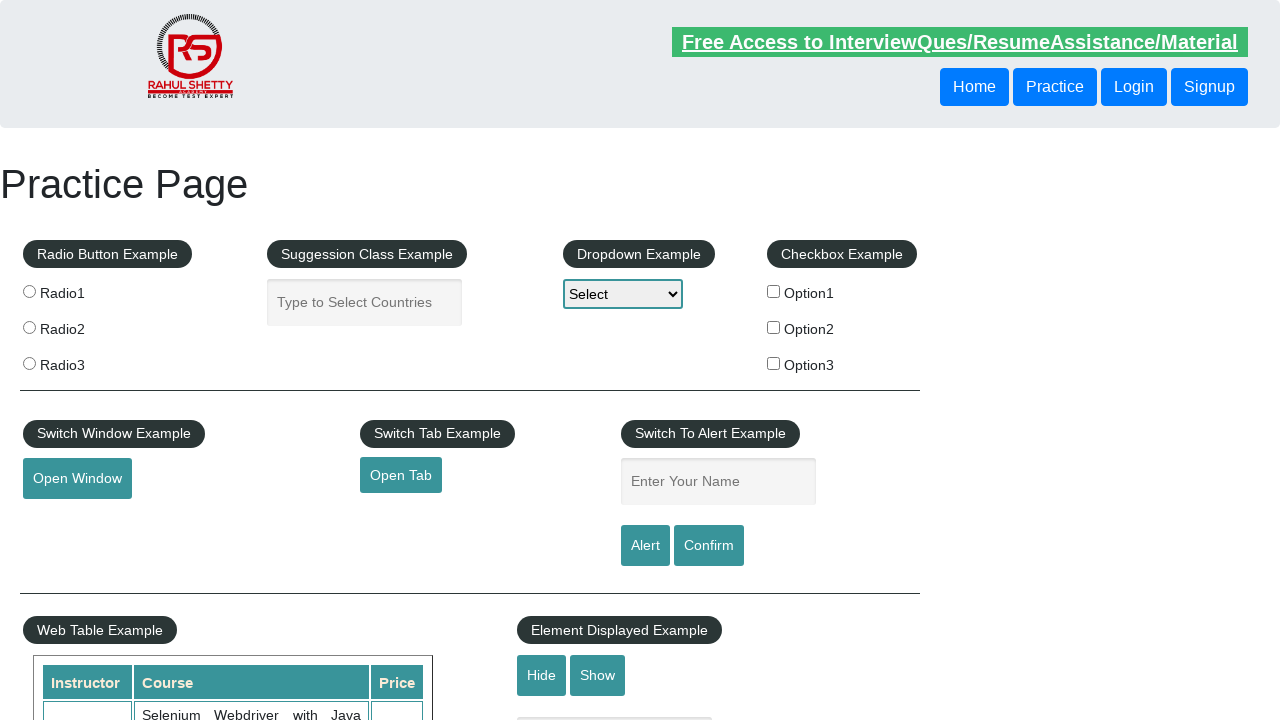

Filled name field with 'John Doe' on #name
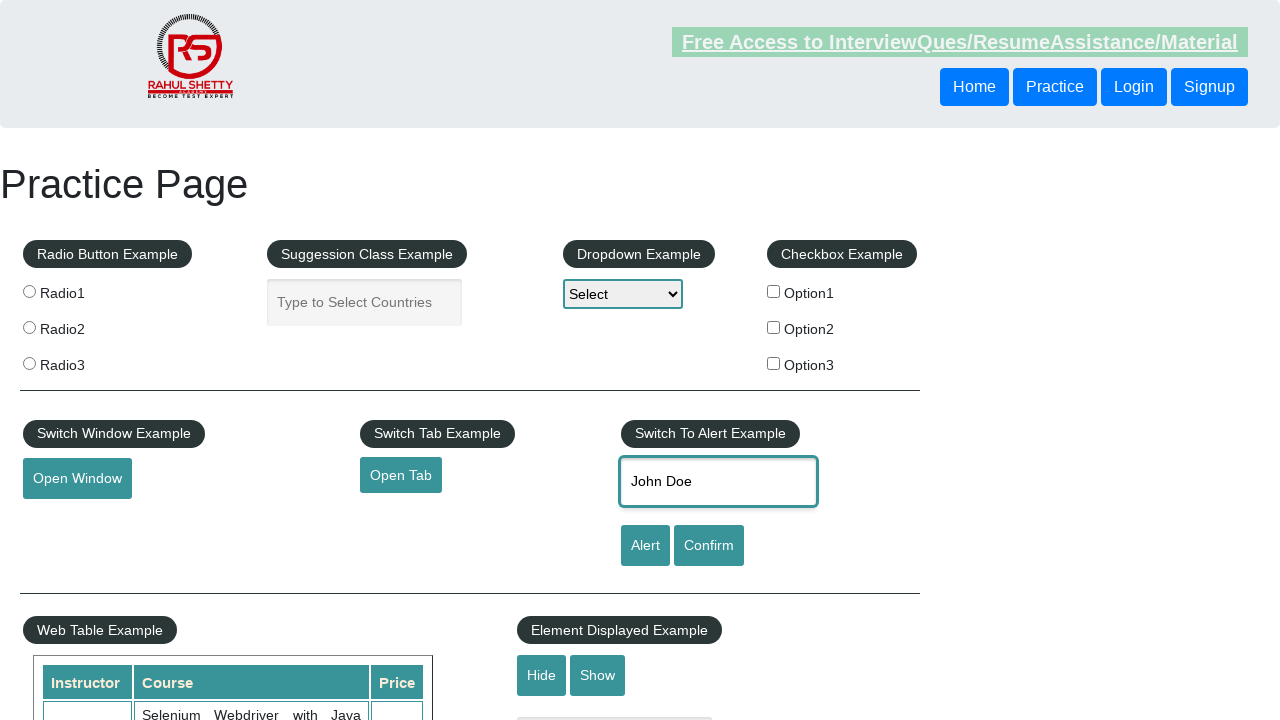

Clicked alert button to trigger simple alert dialog at (645, 546) on #alertbtn
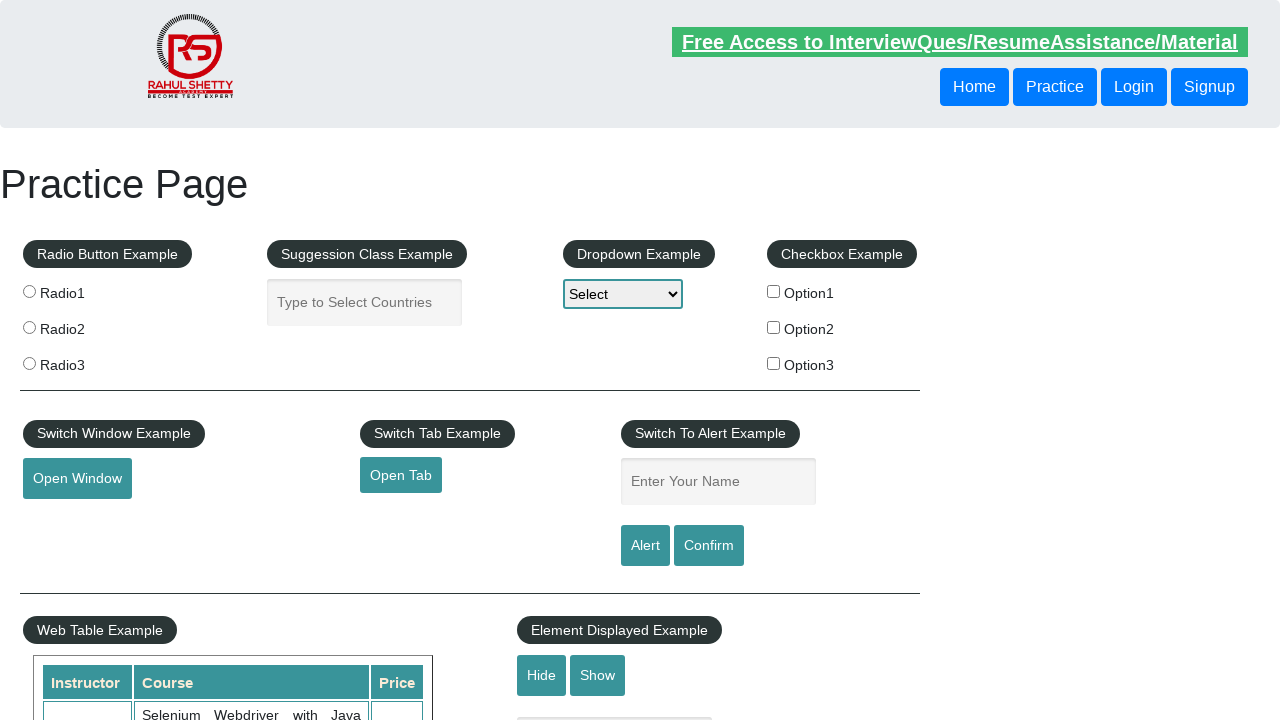

Set up dialog handler to accept alert
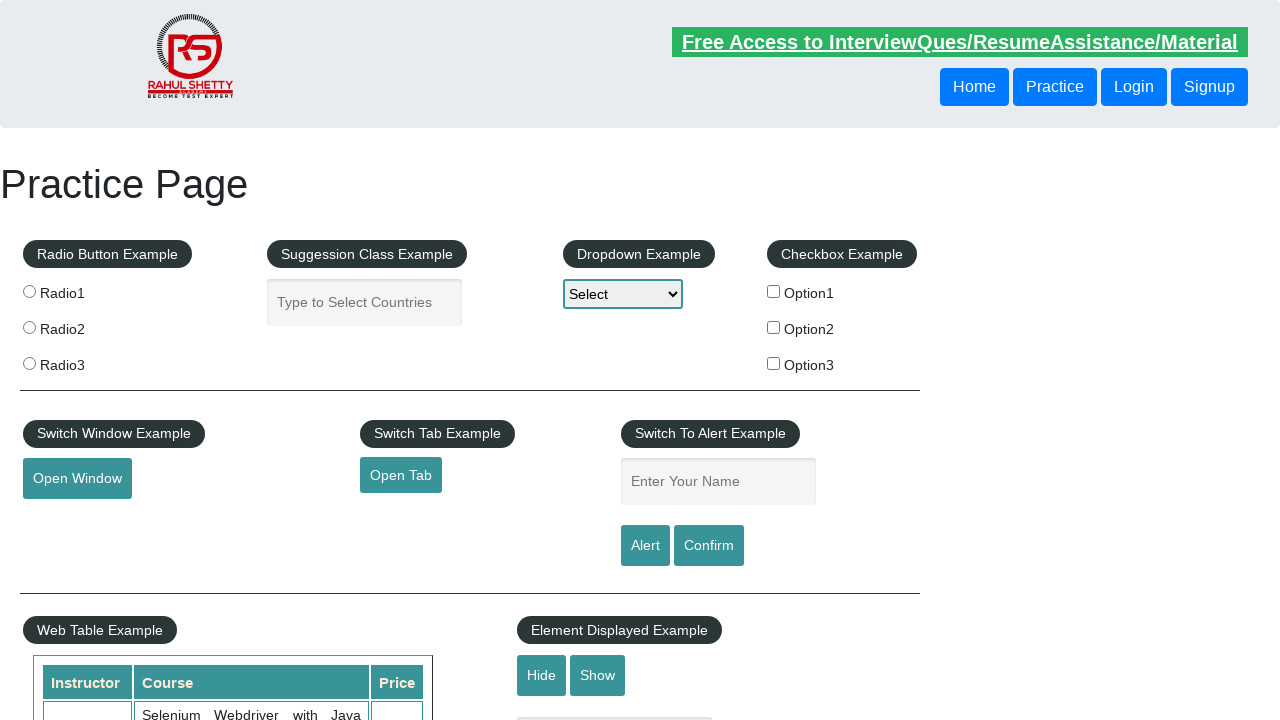

Waited 500ms for alert to be processed
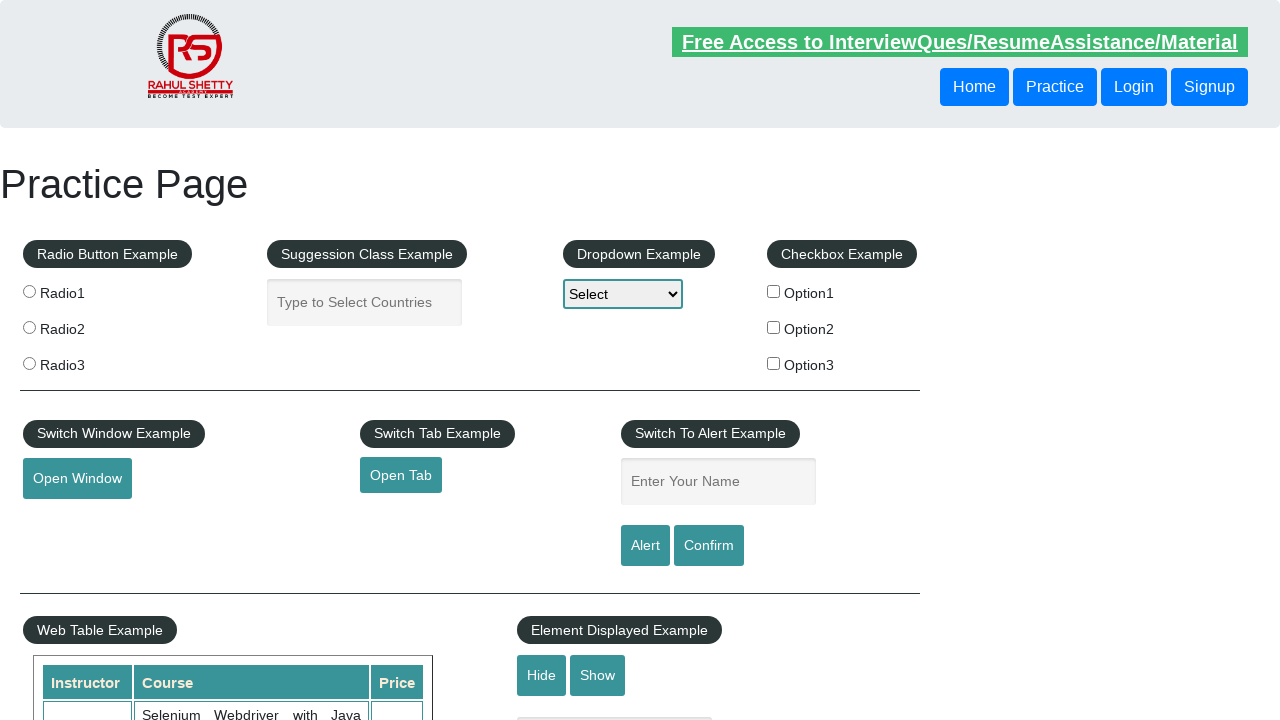

Filled name field with 'Jane Smith' on #name
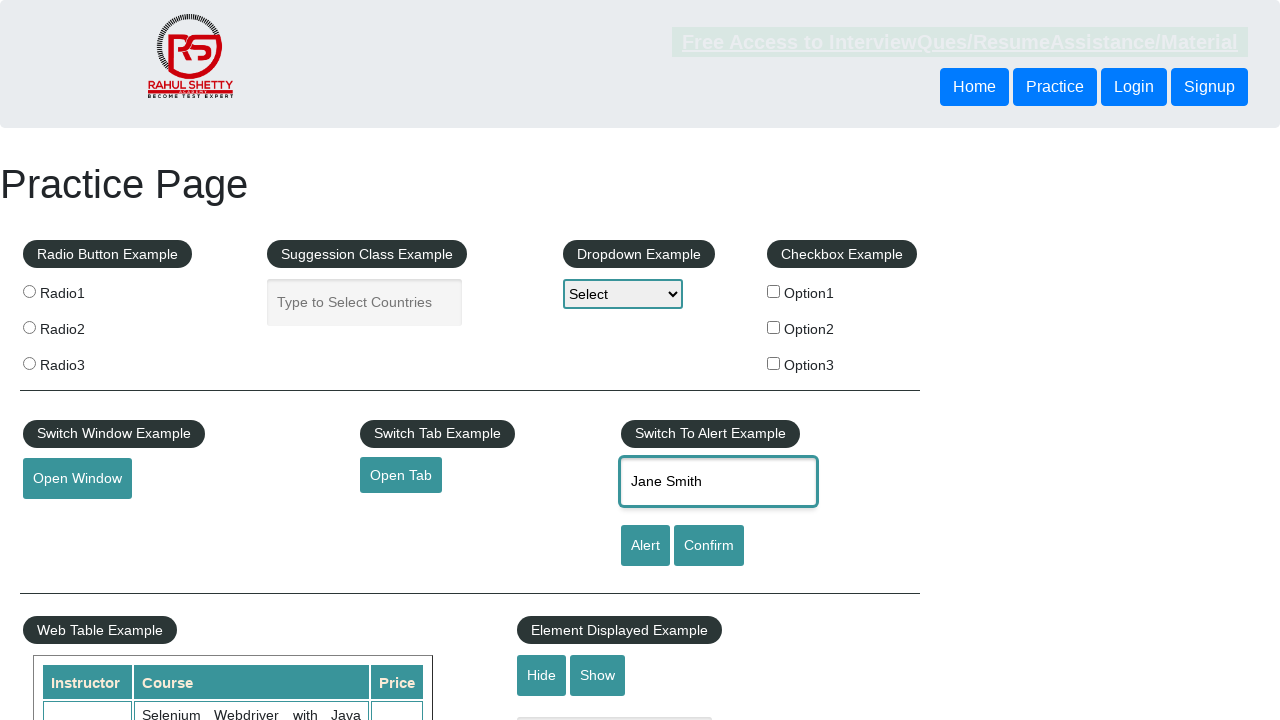

Set up dialog handler to dismiss confirm dialog
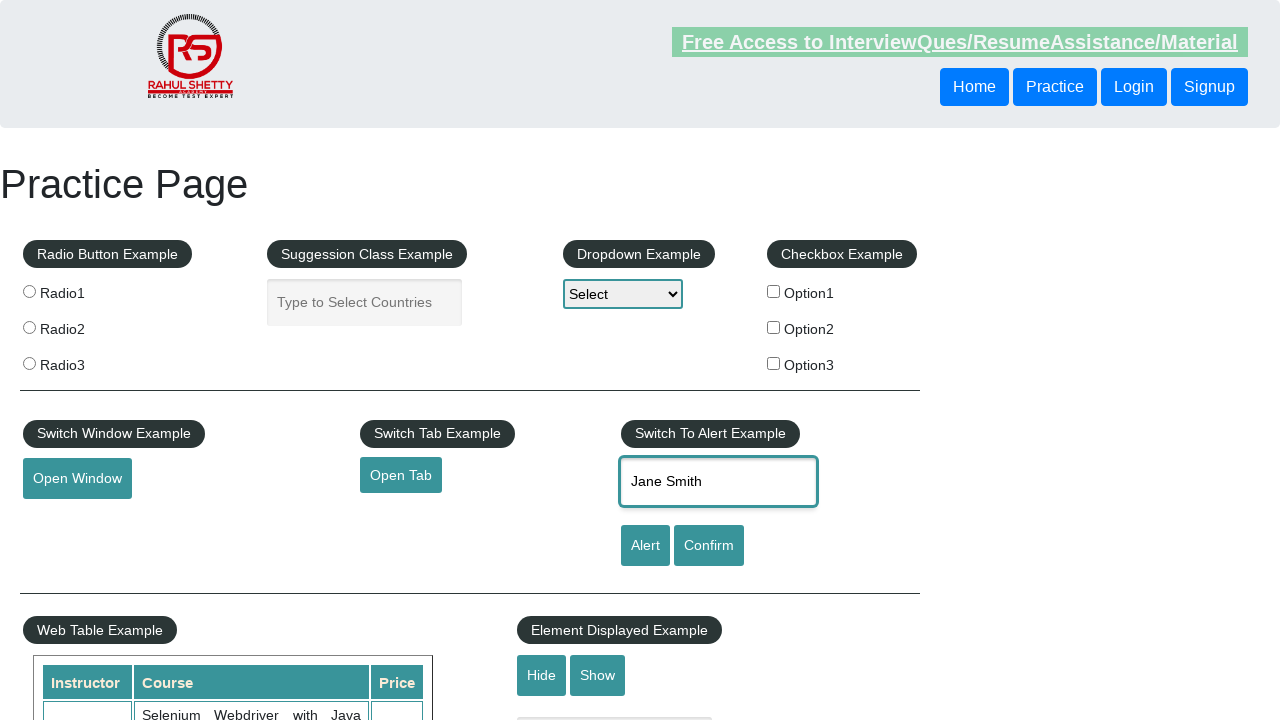

Clicked confirm button to trigger confirm dialog at (709, 546) on #confirmbtn
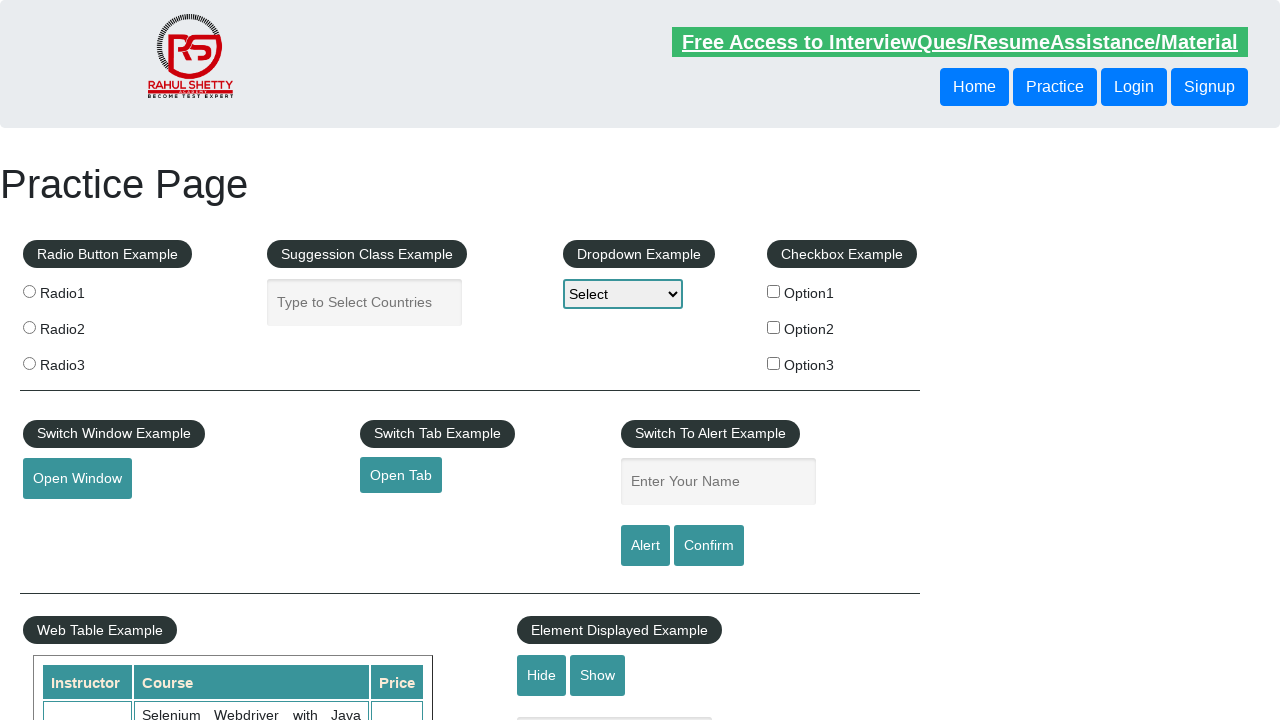

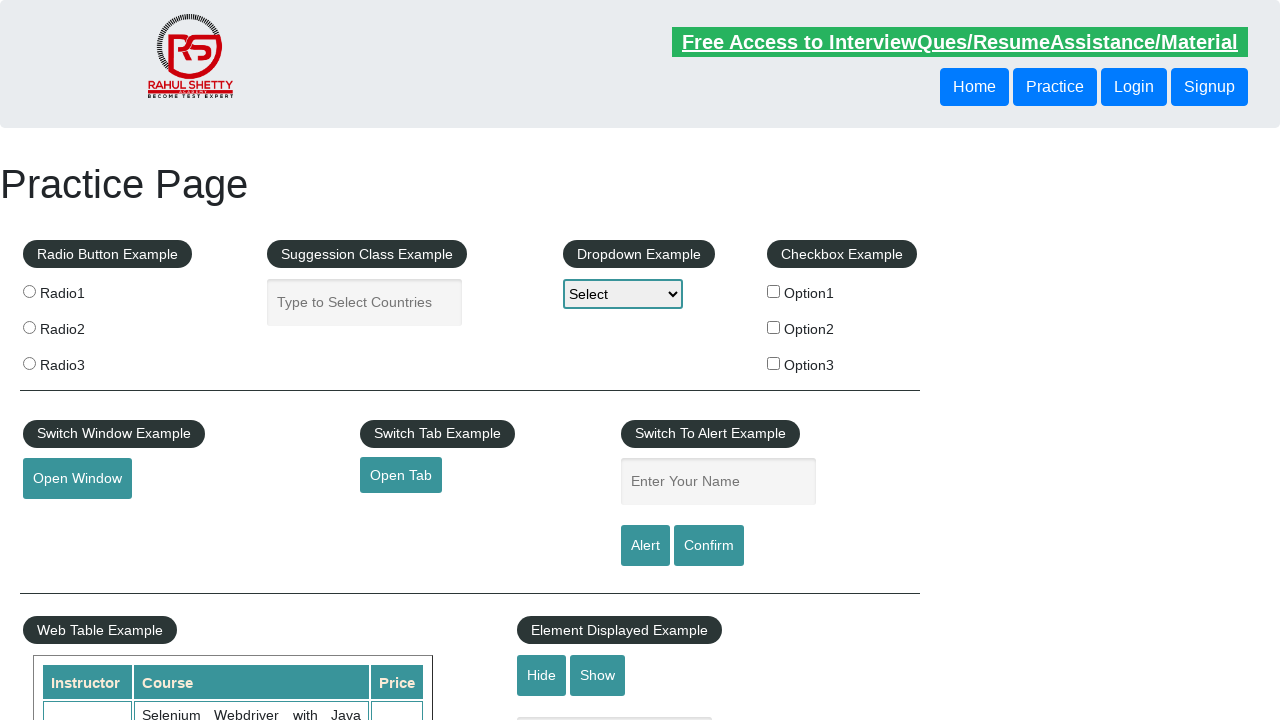